Navigates to the Meditab website and waits for the page to load. This is a basic browser setup and navigation test.

Starting URL: http://www.meditab.com

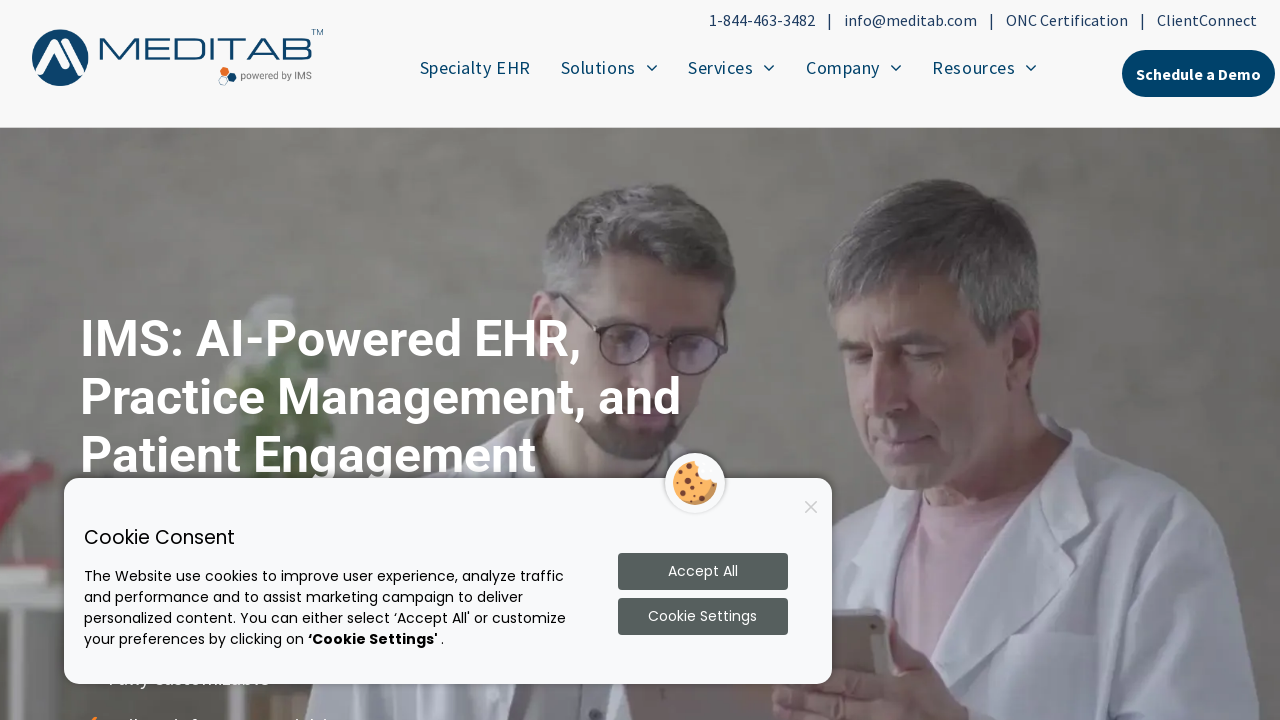

Navigated to Meditab website at http://www.meditab.com
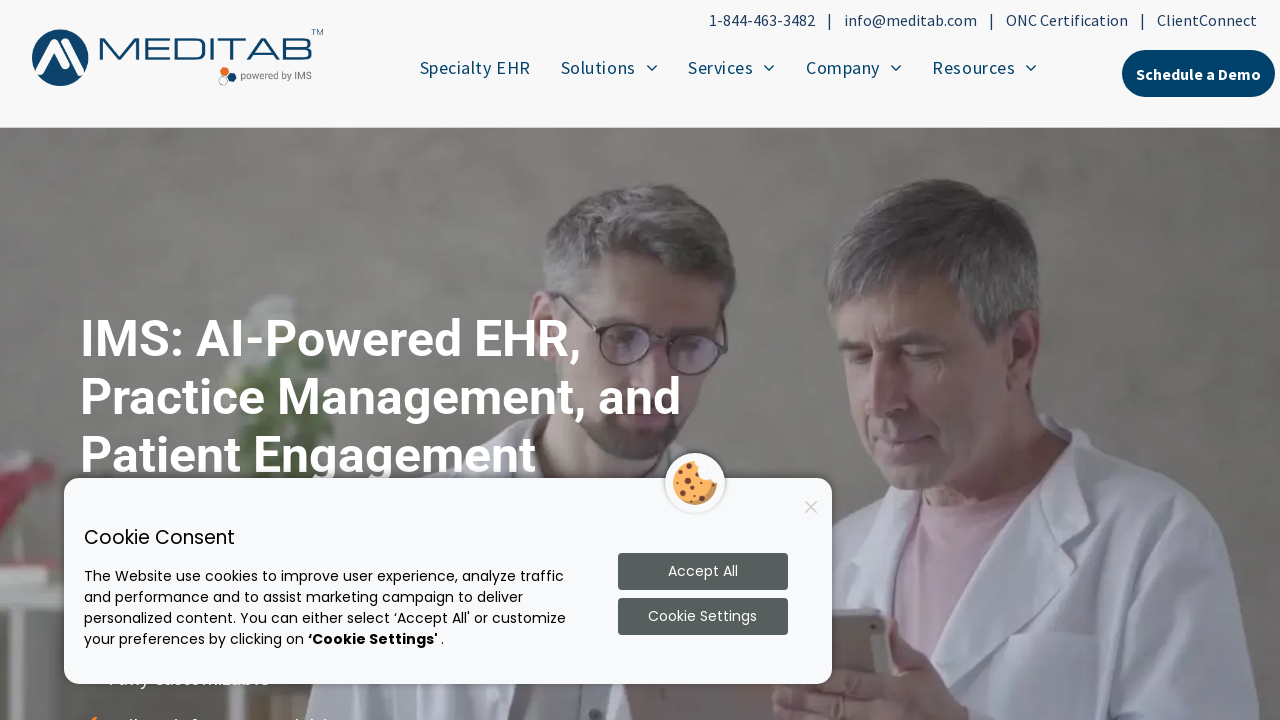

Set viewport size to 1920x1080
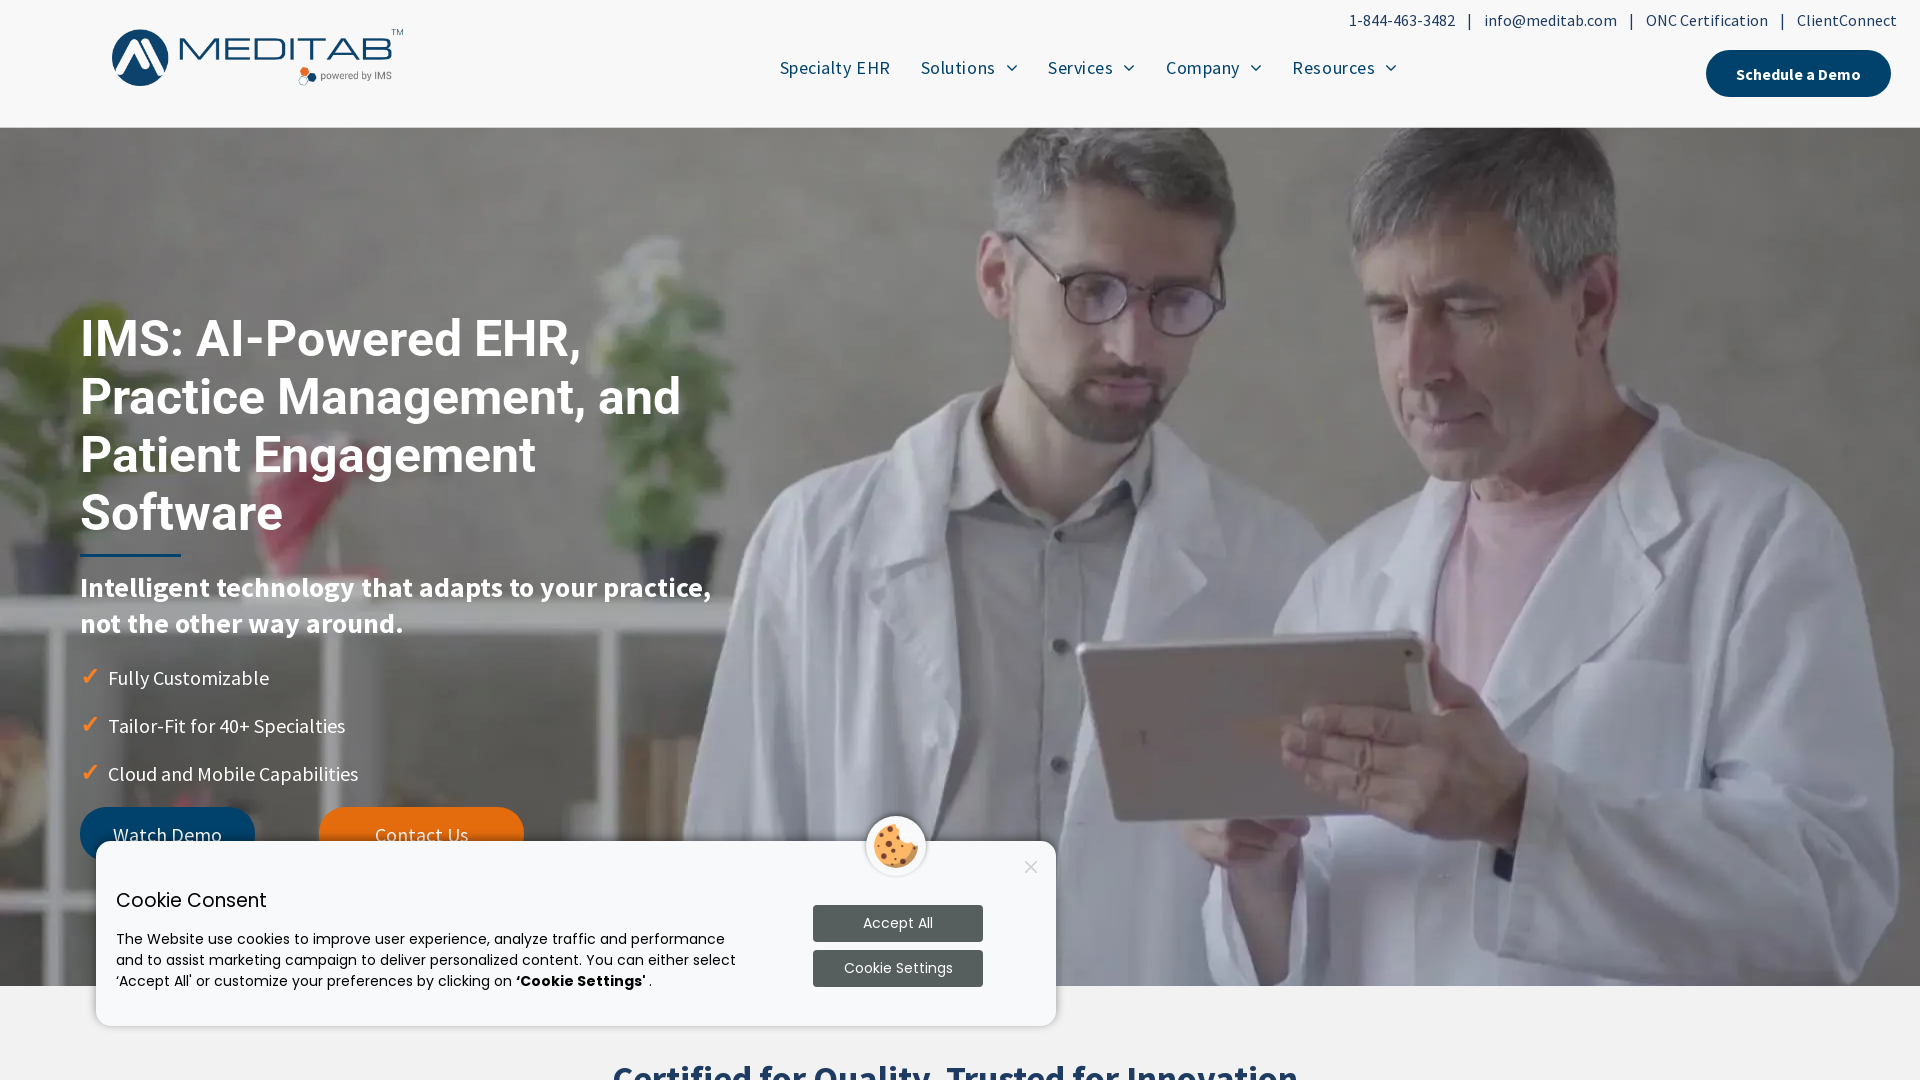

Page fully loaded - DOM content ready
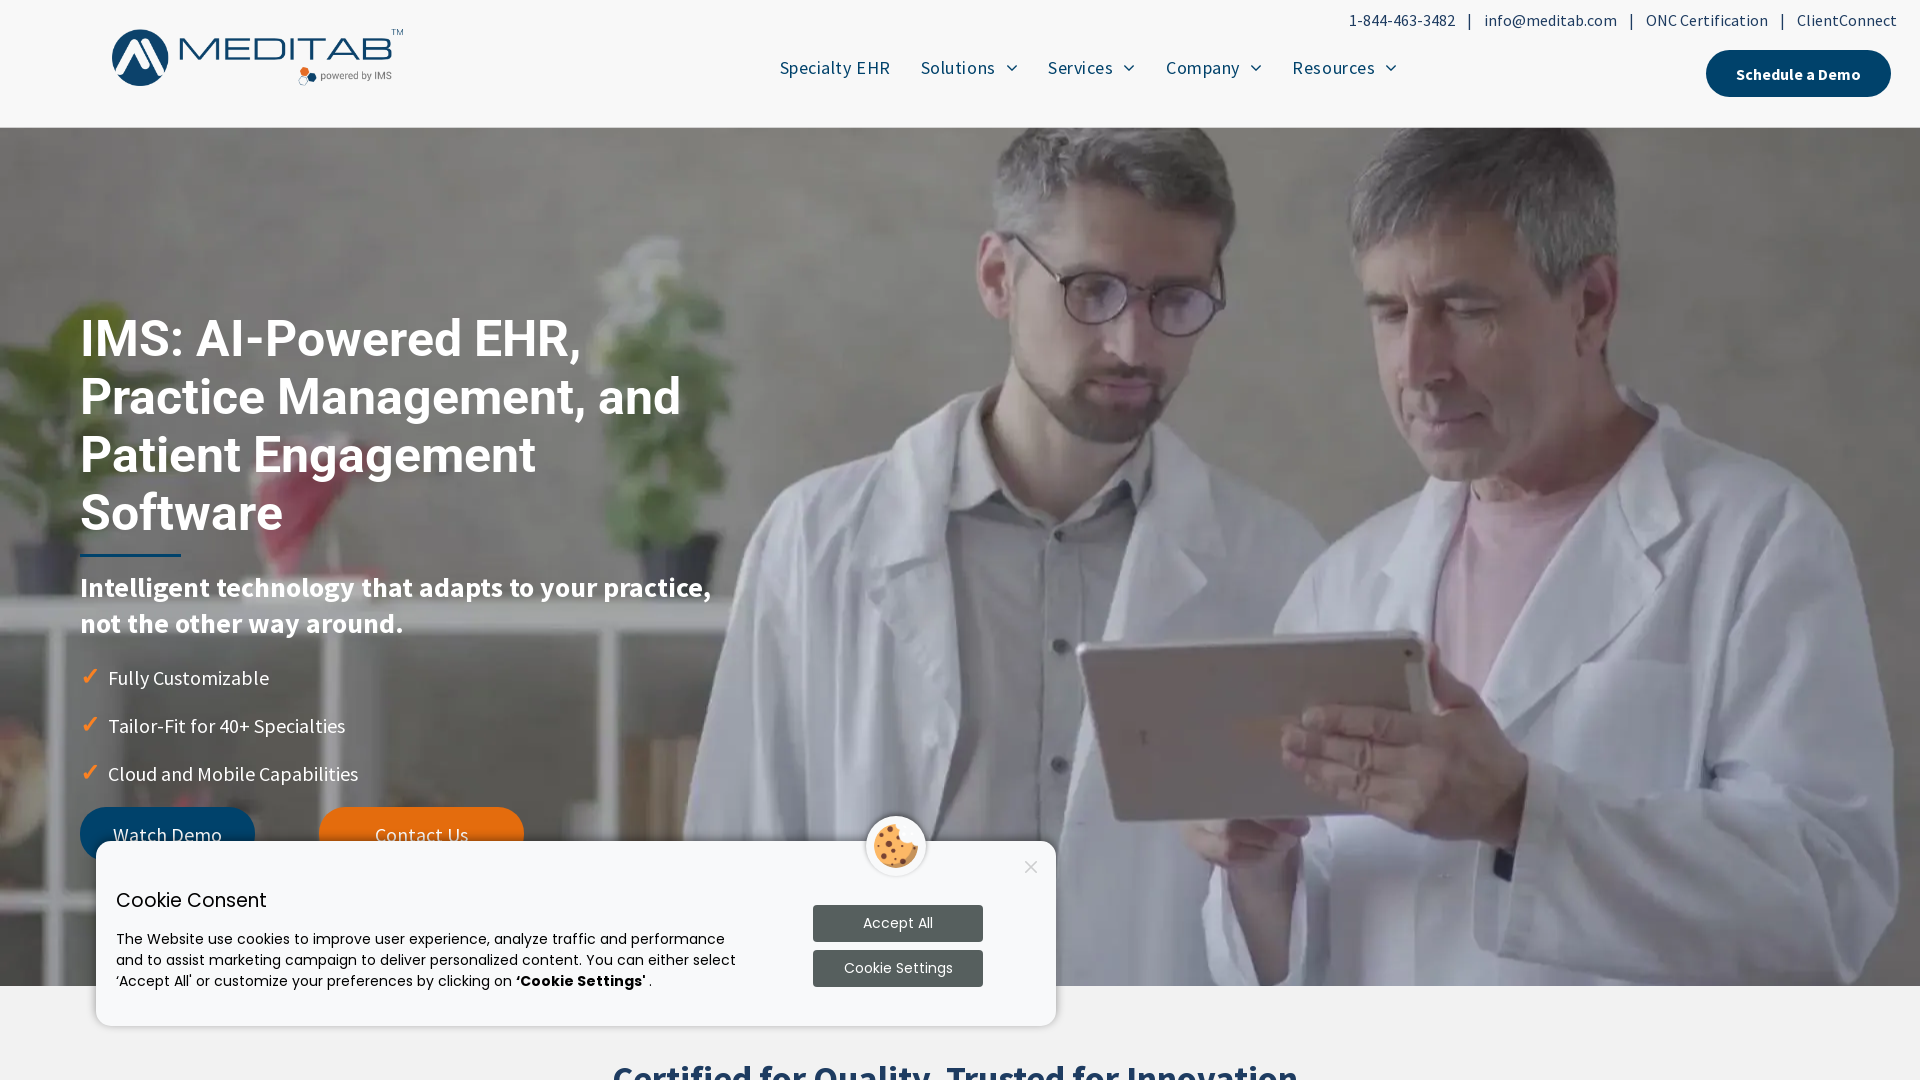

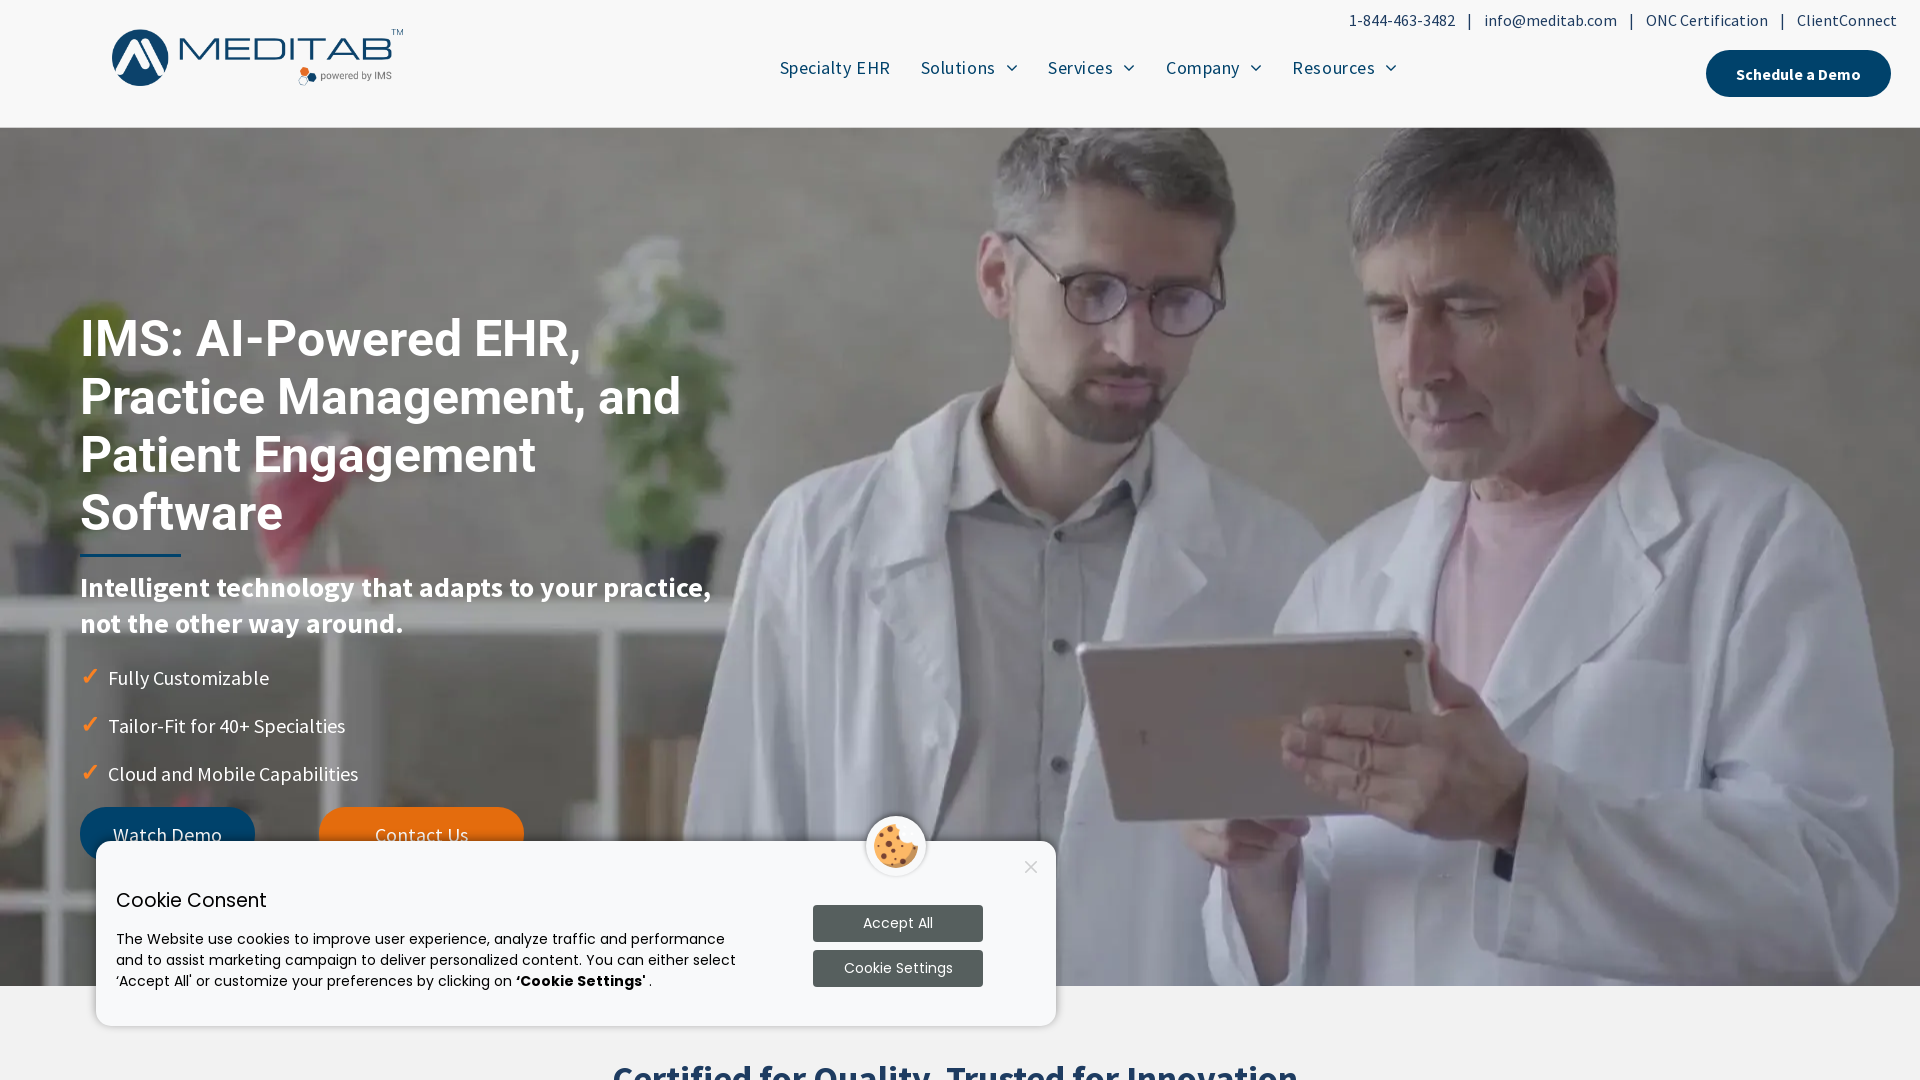